Tests multi-select functionality by selecting multiple items from a list box control

Starting URL: http://demos.devexpress.com/aspxeditorsdemos/ListEditors/MultiSelect.aspx

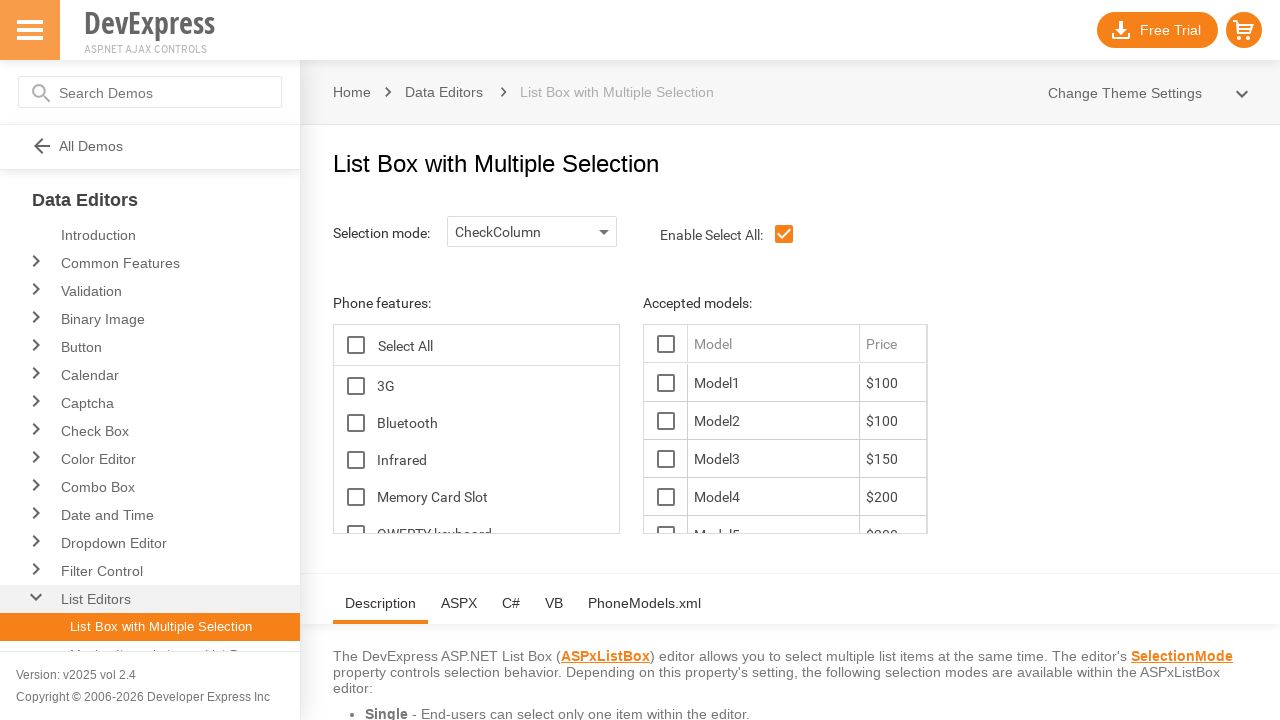

Waited for multi-select list box to load
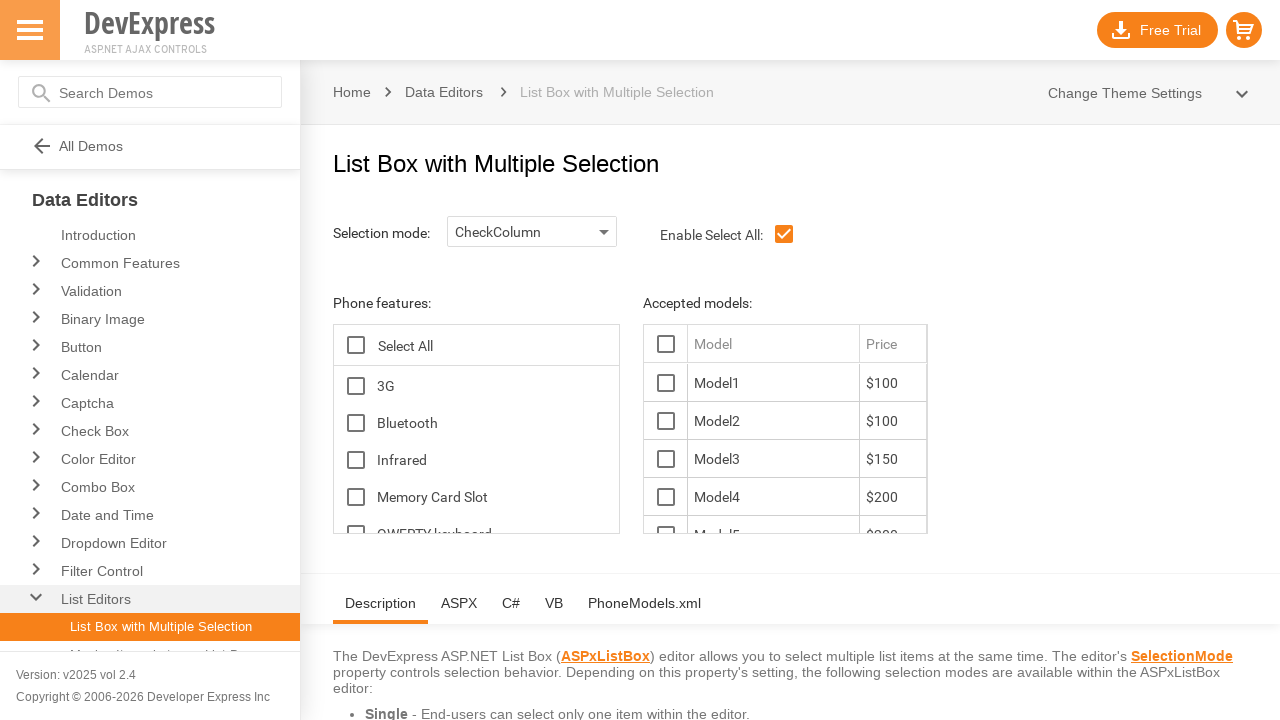

Located the multi-select list box element
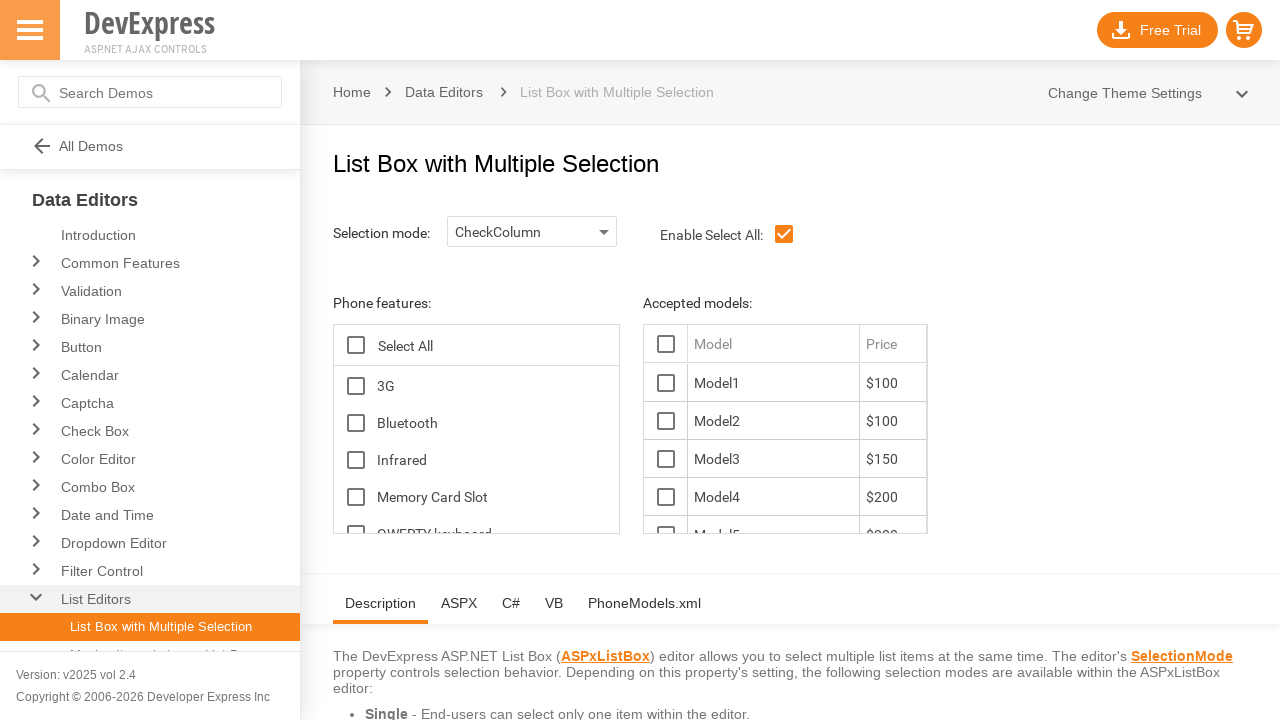

Retrieved all option items from the list box
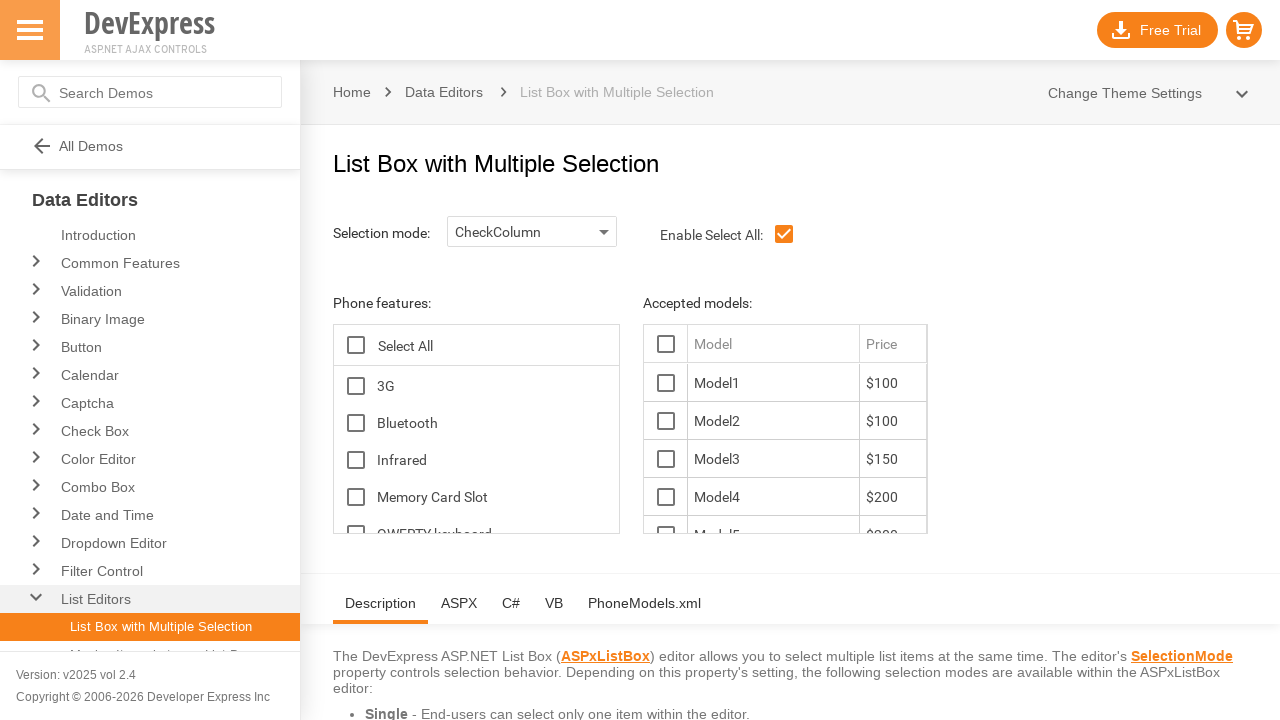

Selected first item (index 1) from multi-select list at (498, 386) on #ContentHolder_lbFeatures_LBT >> td >> nth=1
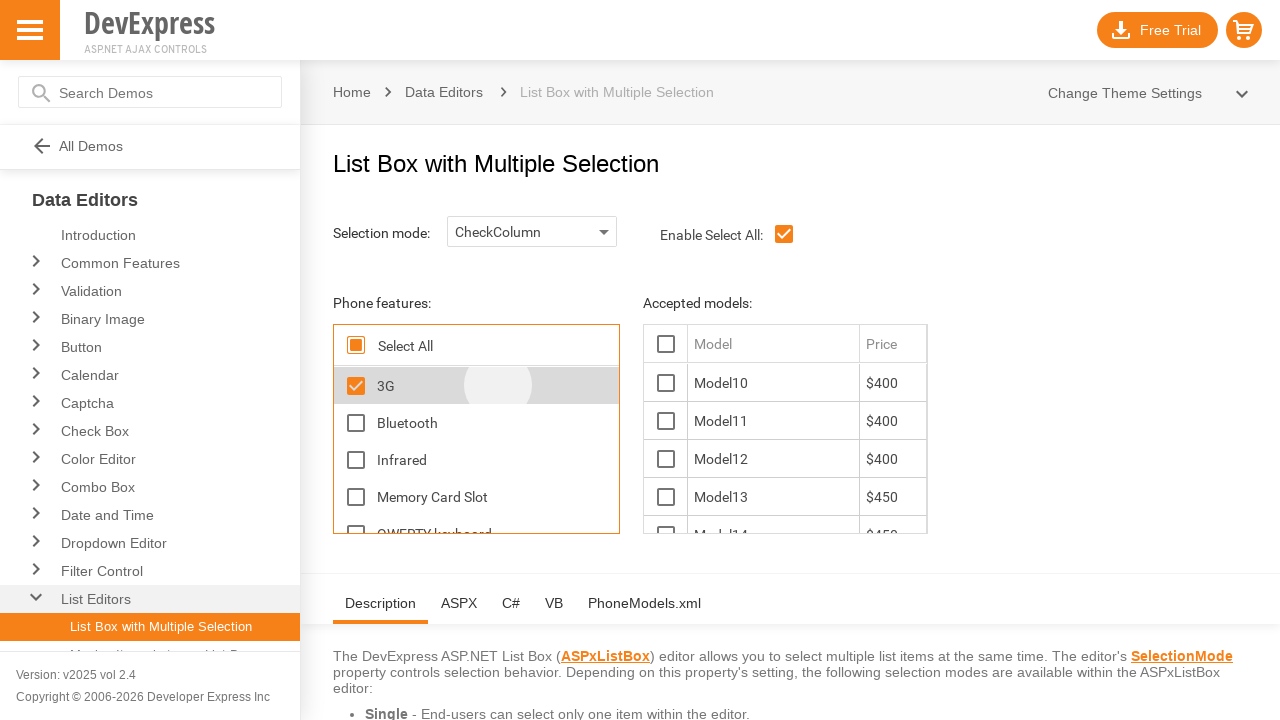

Selected second item (index 3) from multi-select list at (356, 422) on #ContentHolder_lbFeatures_LBT >> td >> nth=3
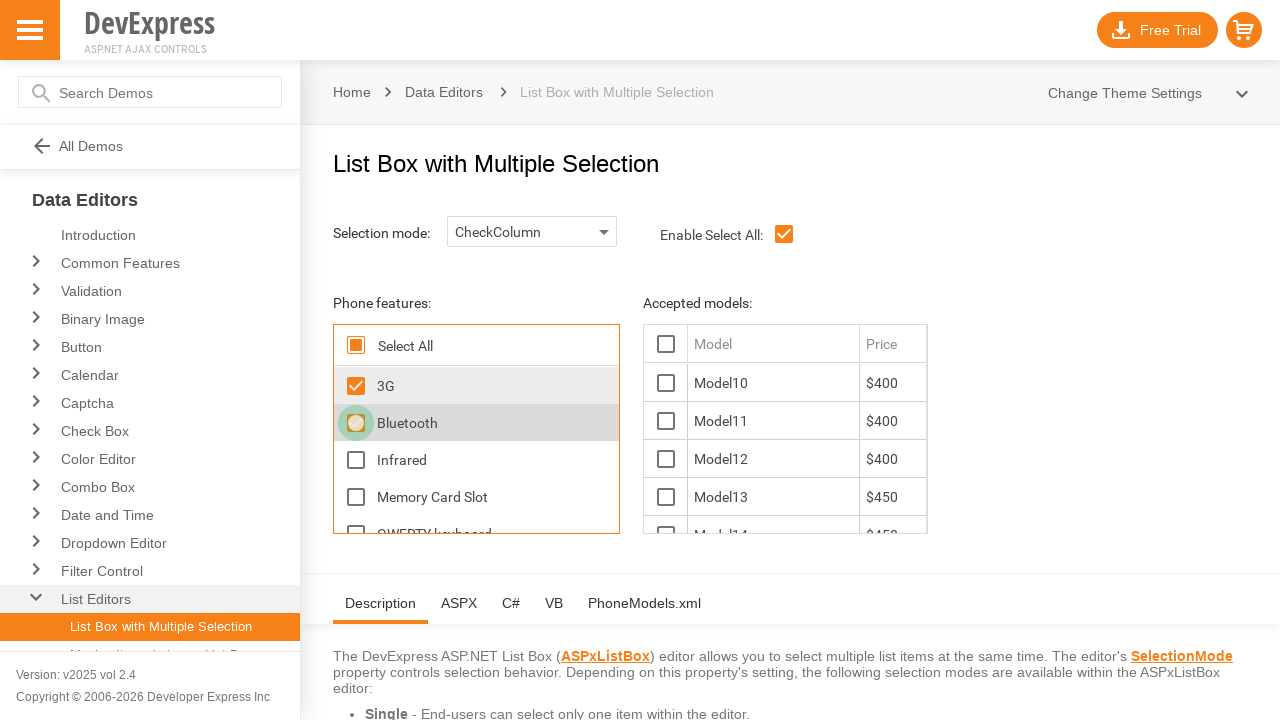

Selected third item (index 4) from multi-select list at (356, 460) on #ContentHolder_lbFeatures_LBT >> td >> nth=4
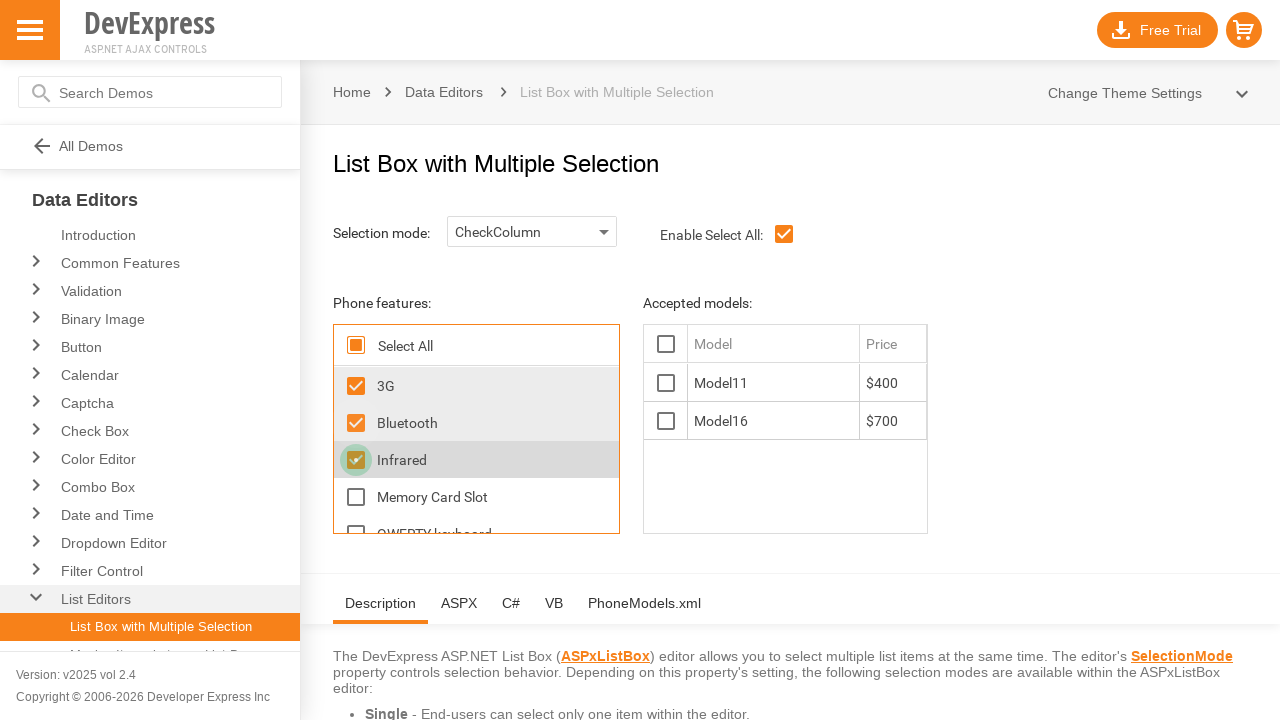

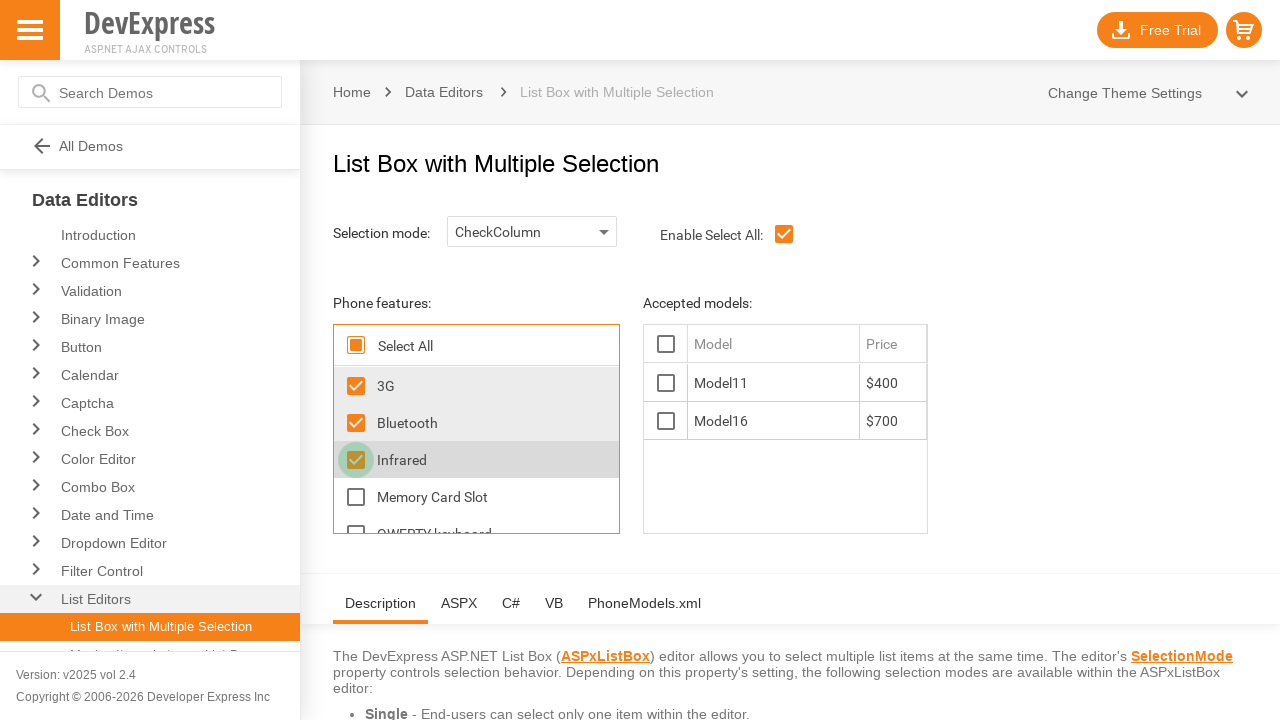